Tests that clicking "Clear completed" button removes all completed tasks from the list.

Starting URL: https://todomvc.com/examples/react/dist/

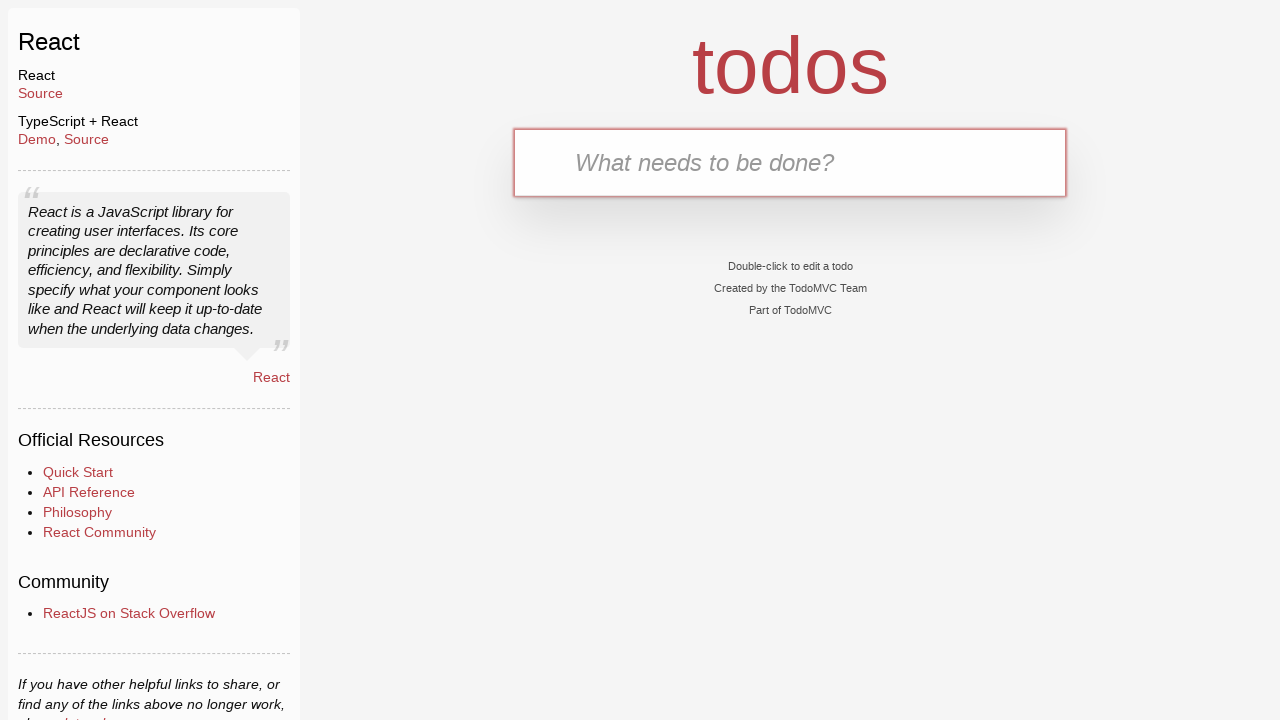

Waited for and found the new todo input field
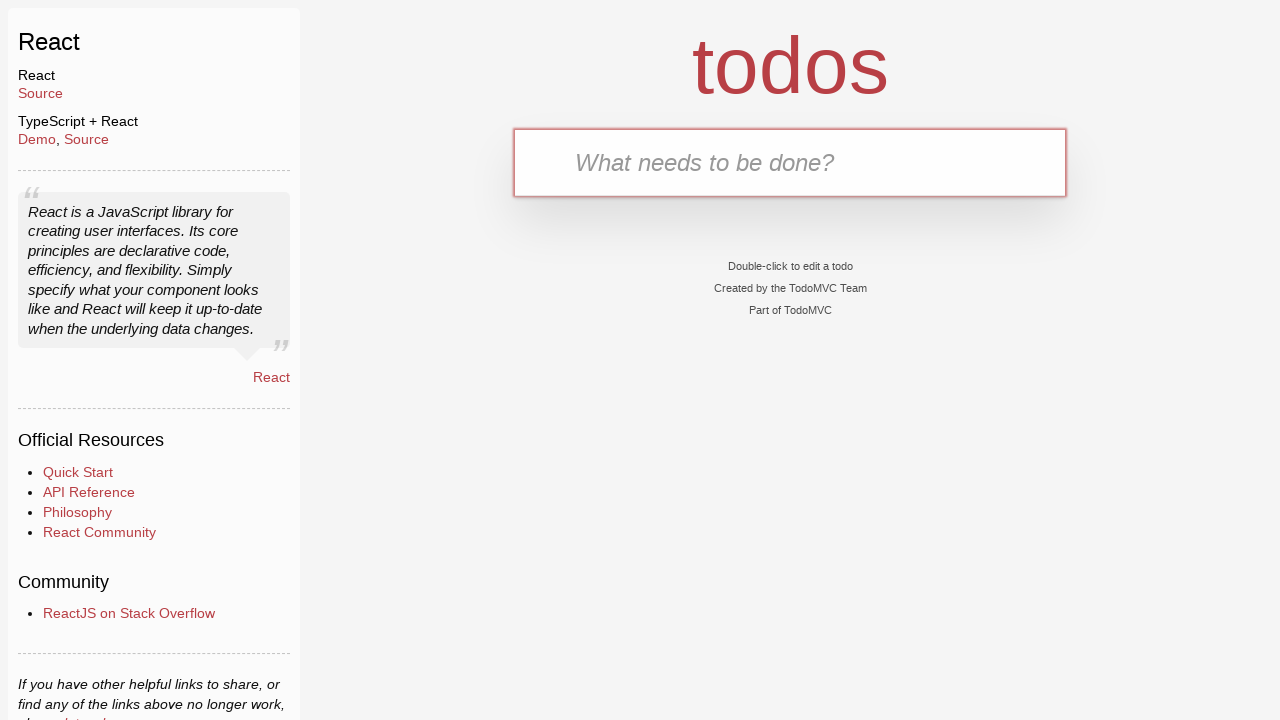

Filled input field with task 'To Complete'
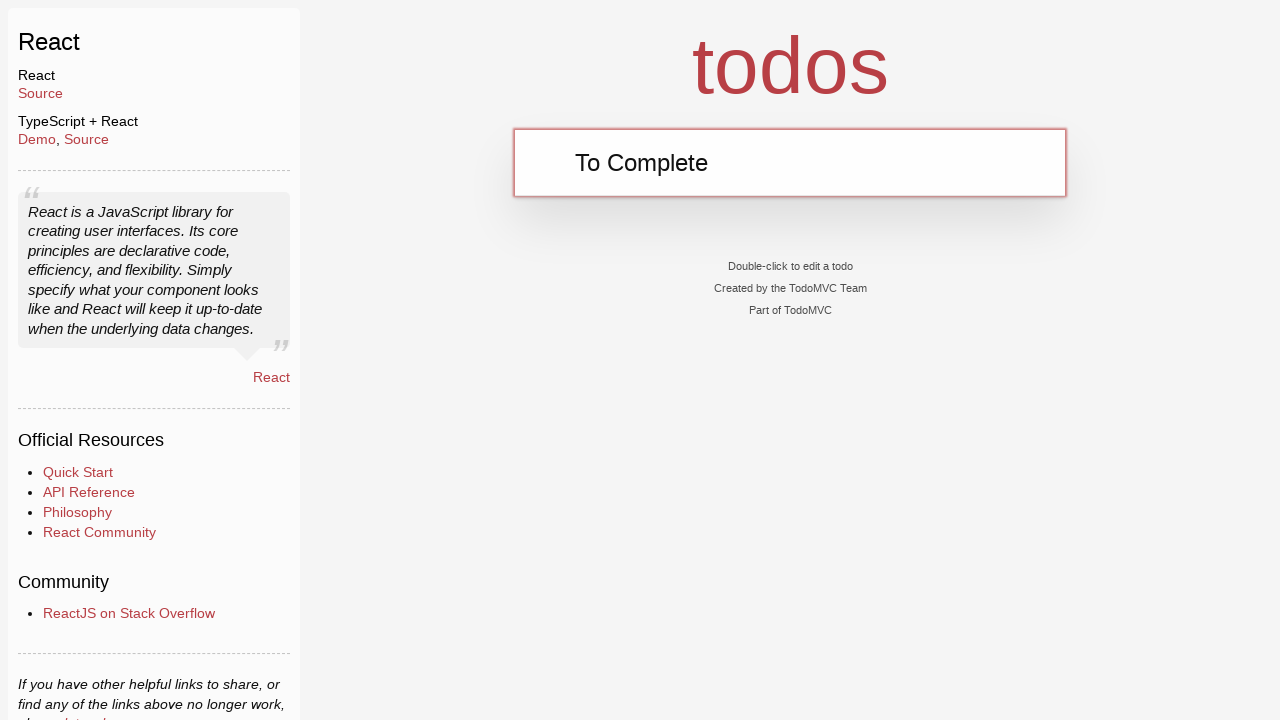

Pressed Enter to add the task
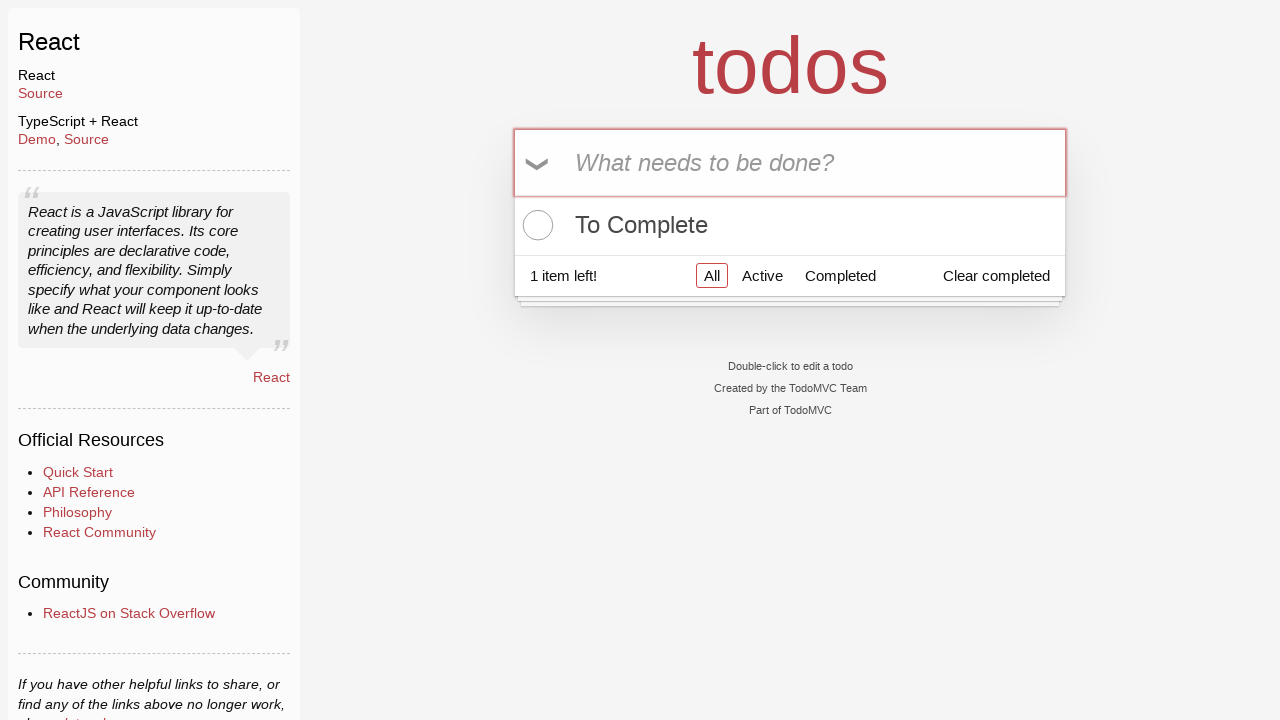

Waited for and found the task checkbox
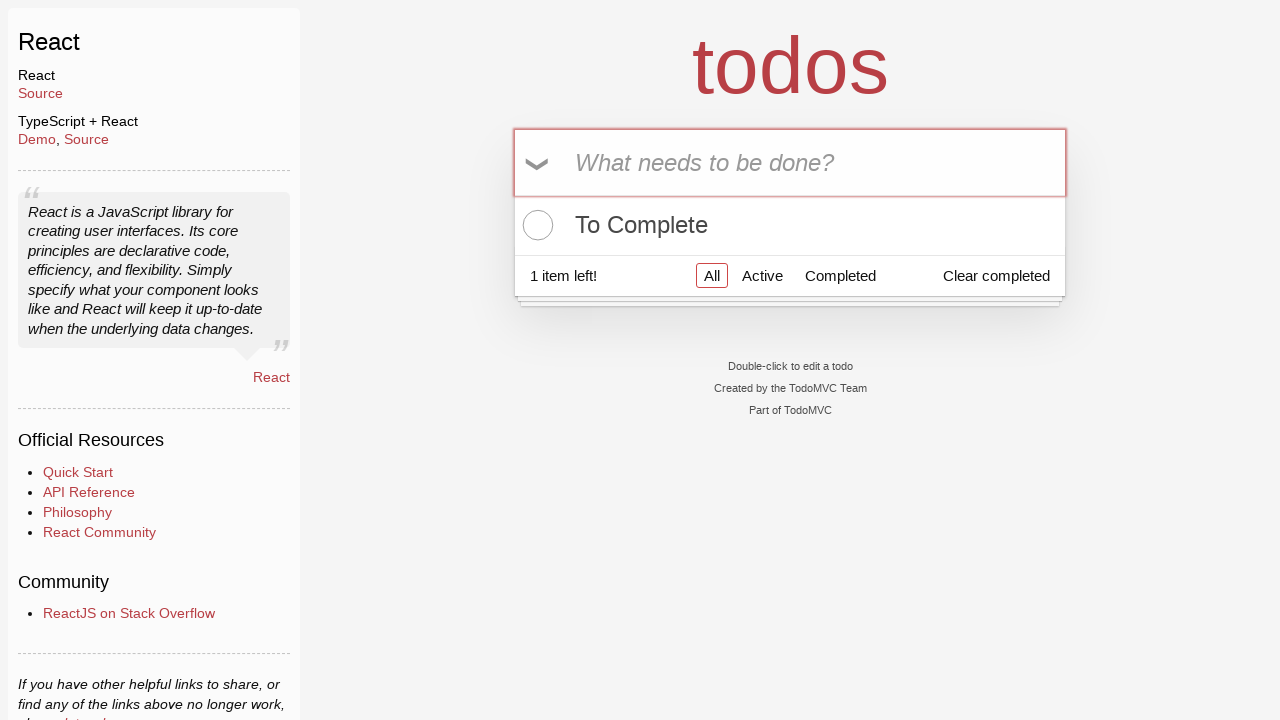

Clicked checkbox to mark task as completed
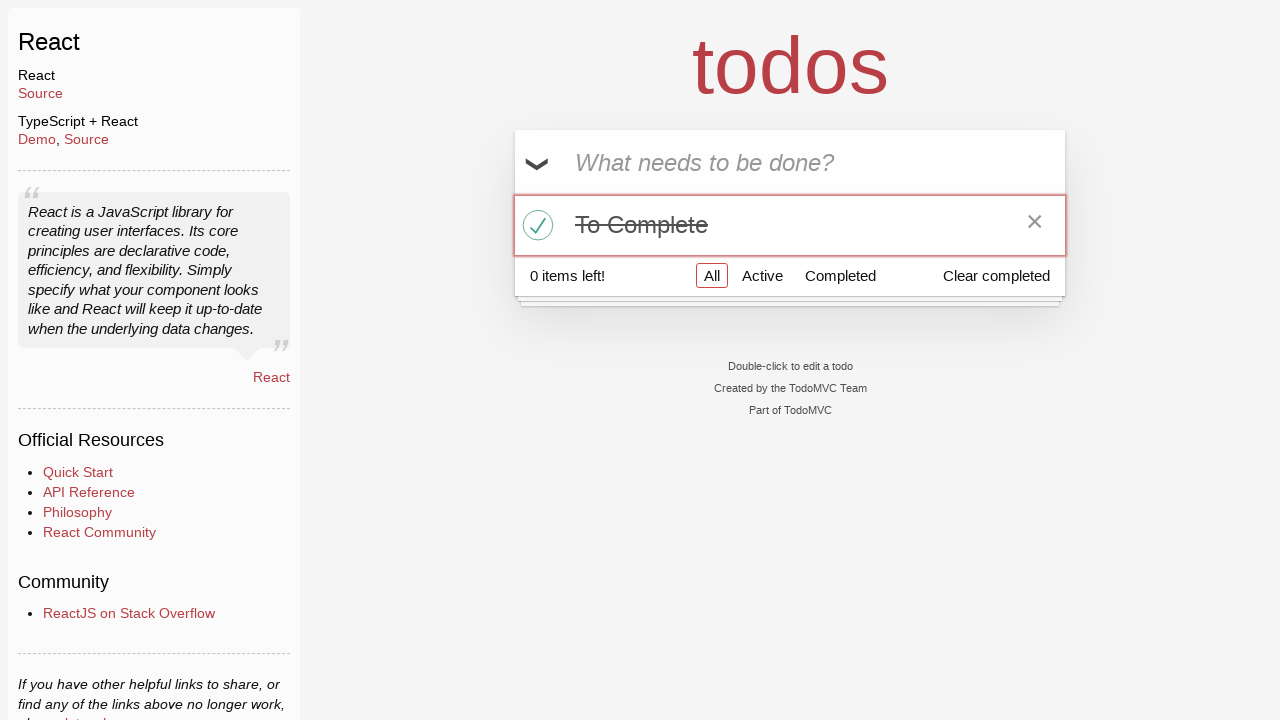

Waited for and found the 'Clear completed' button
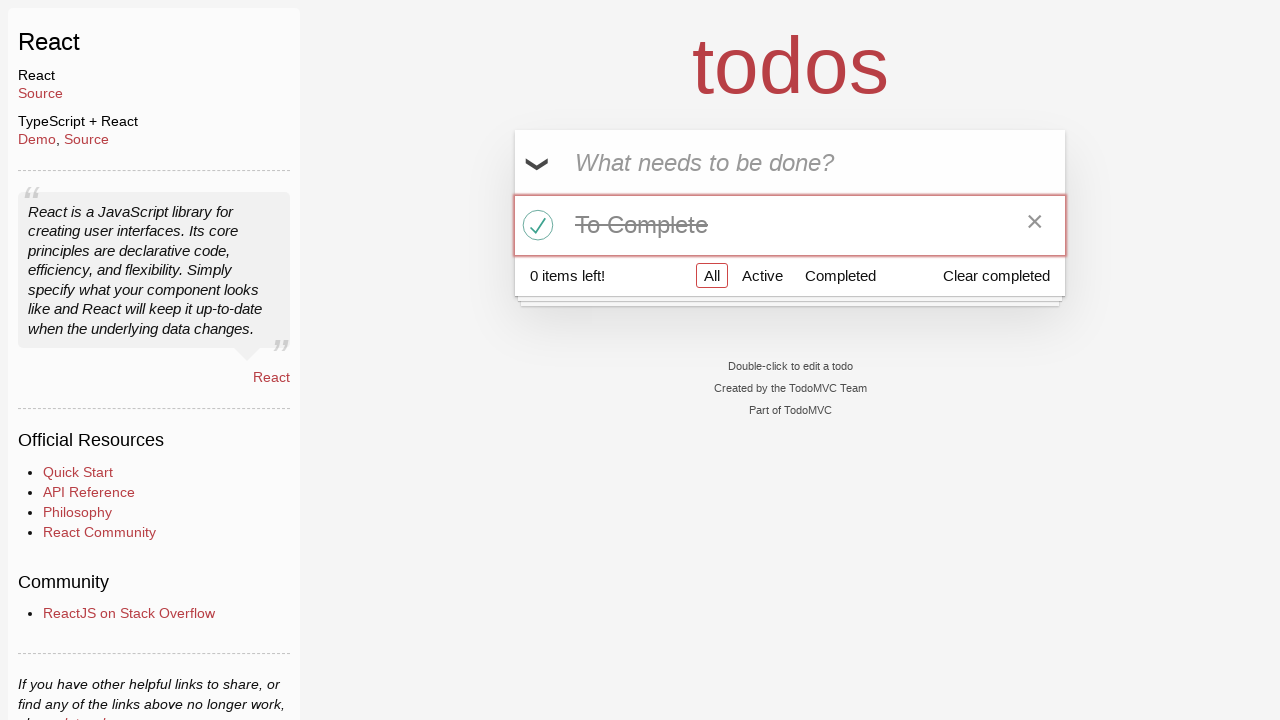

Clicked 'Clear completed' button to remove completed tasks
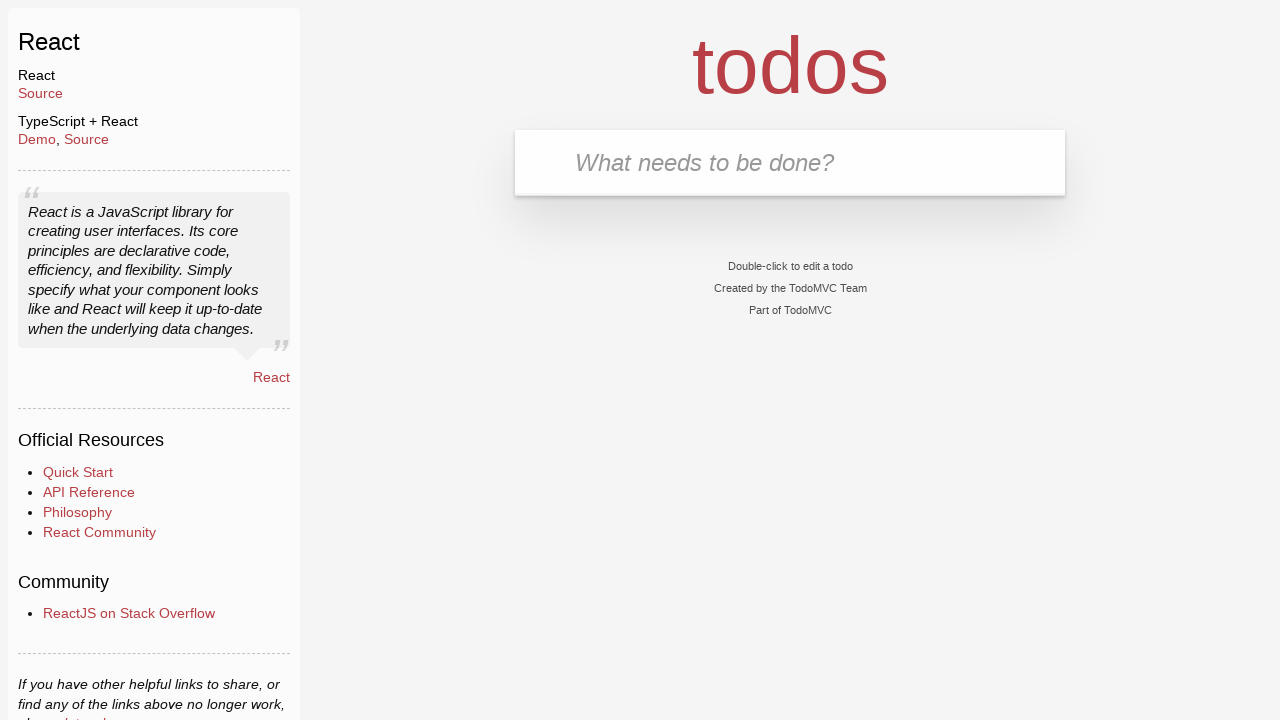

Waited 1 second for the task list to update
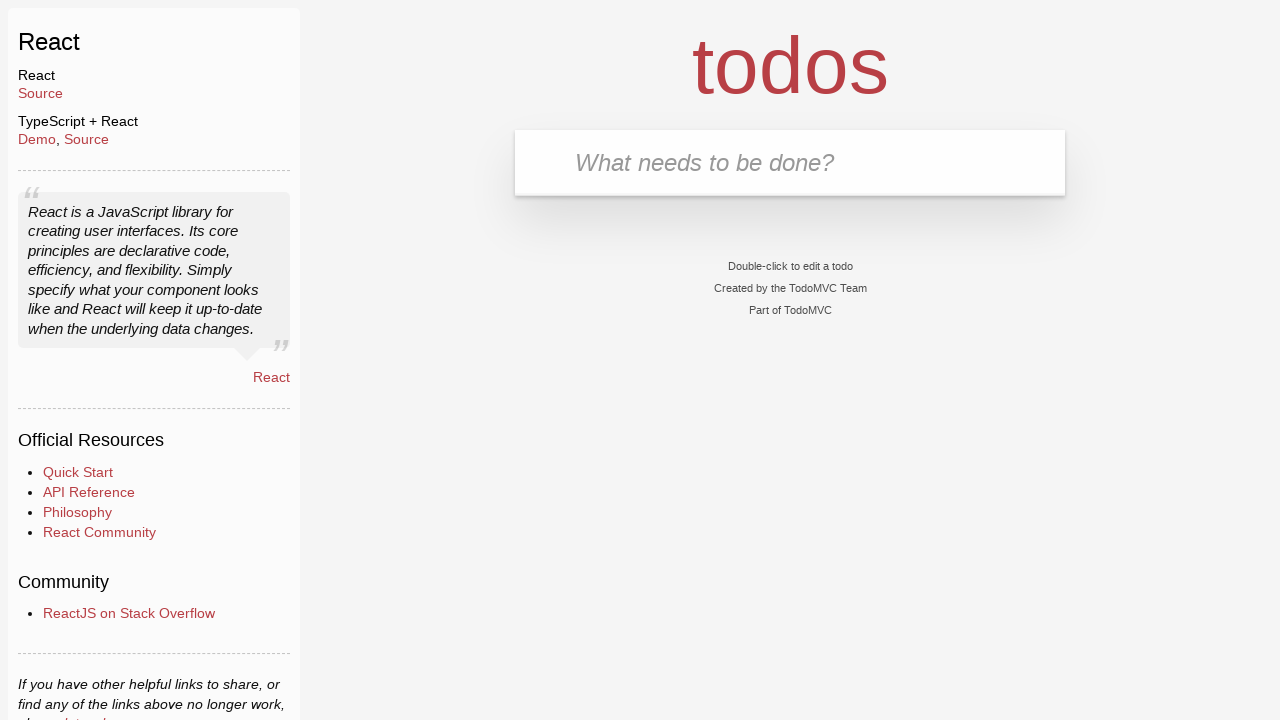

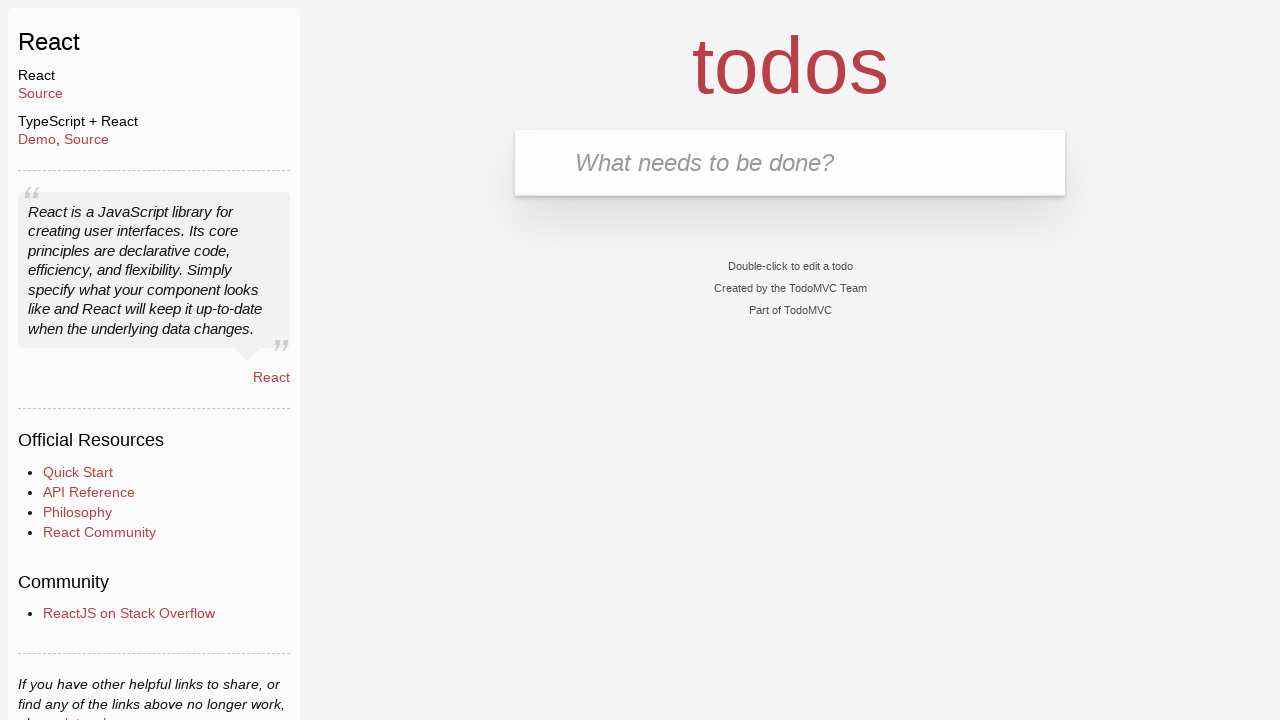